Tests dynamic loading functionality by clicking a start button and verifying that "Hello World!" text appears after loading

Starting URL: https://the-internet.herokuapp.com/dynamic_loading/1

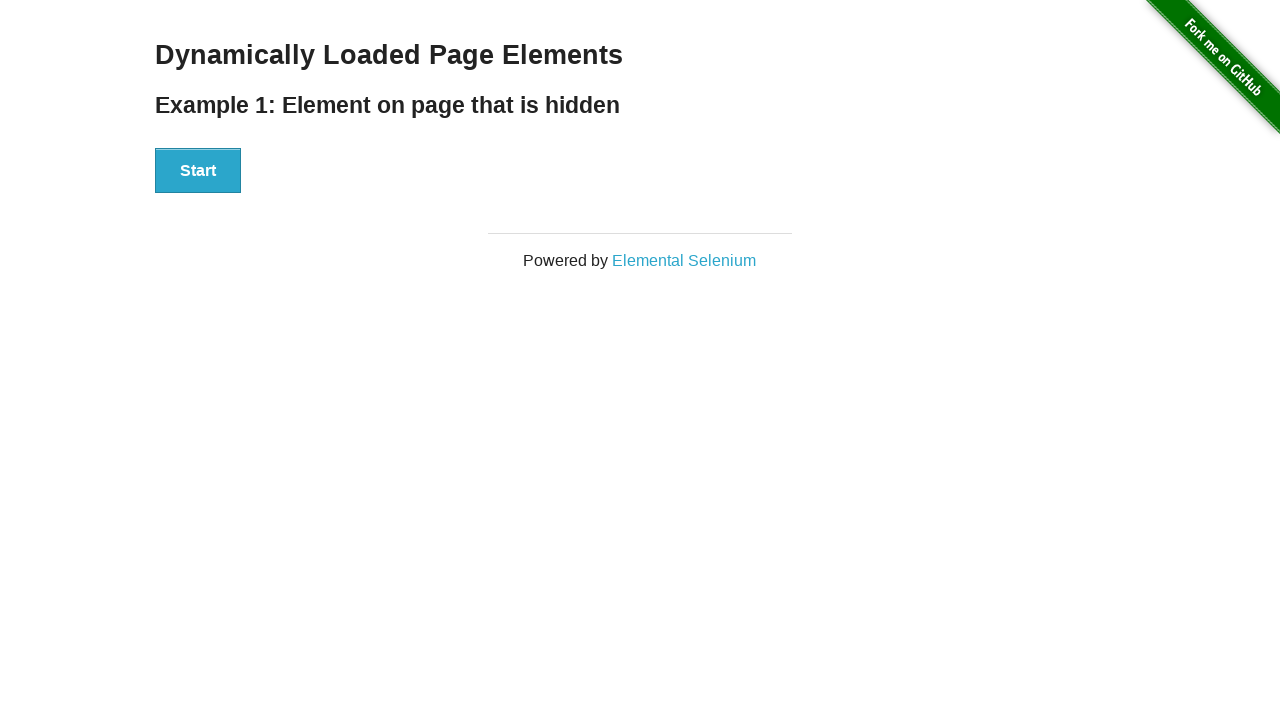

Clicked the Start button to trigger dynamic loading at (198, 171) on xpath=//button
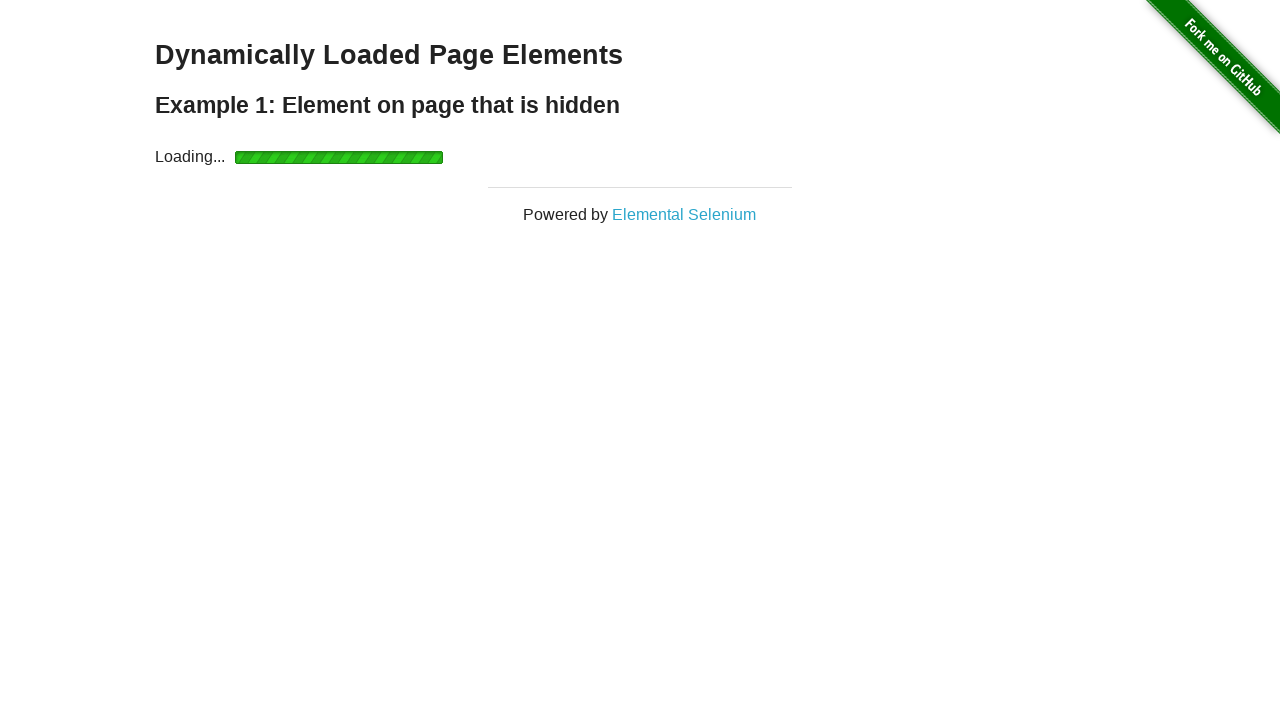

Waited for 'Hello World!' text to become visible
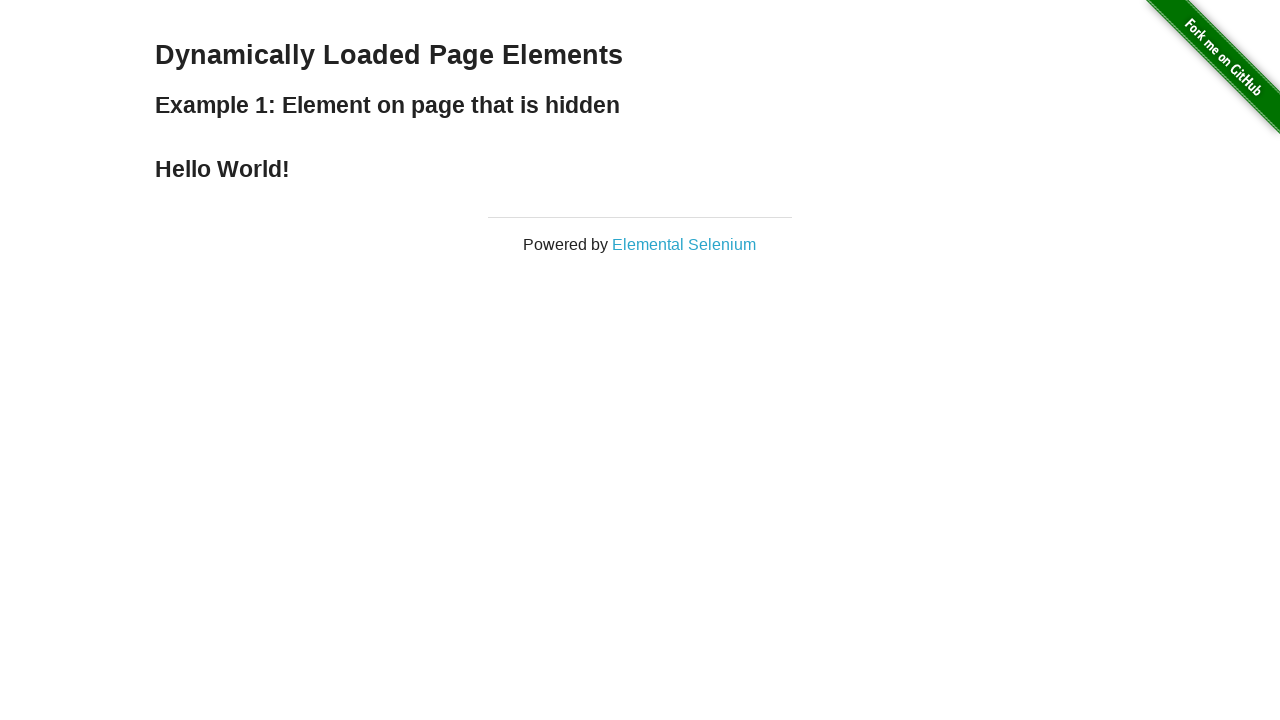

Located the 'Hello World!' text element
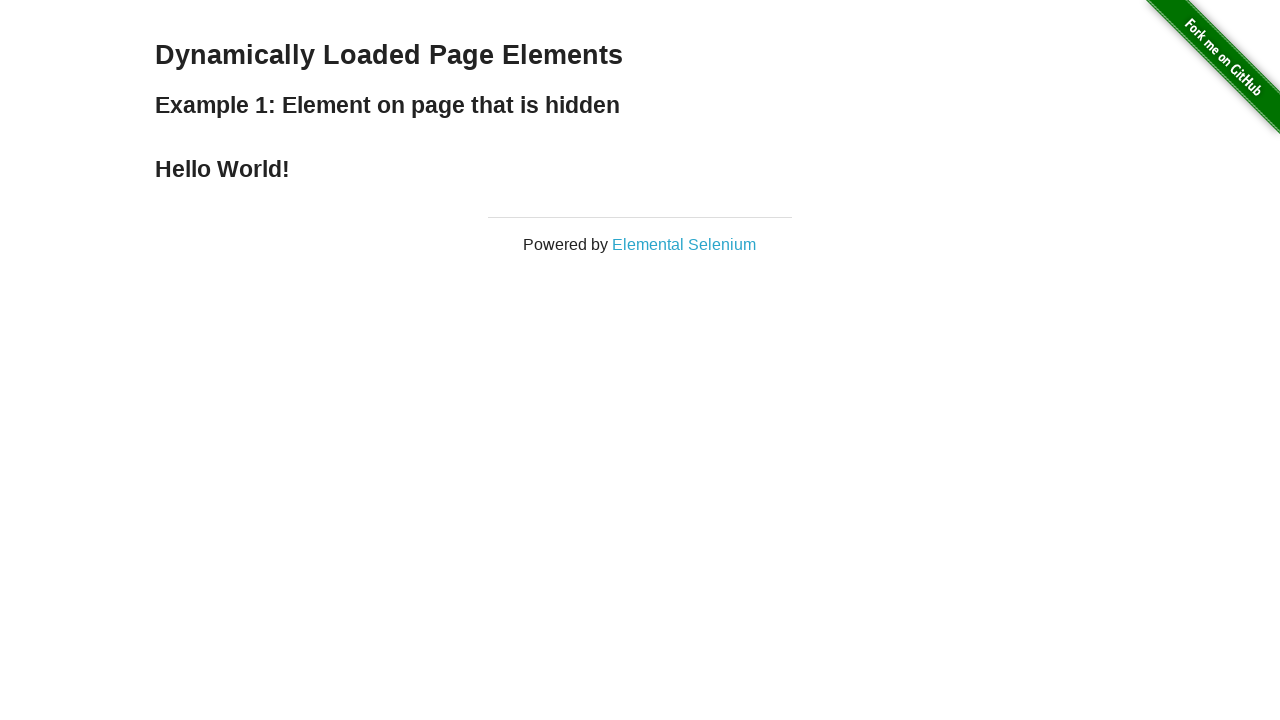

Verified that the text content is 'Hello World!'
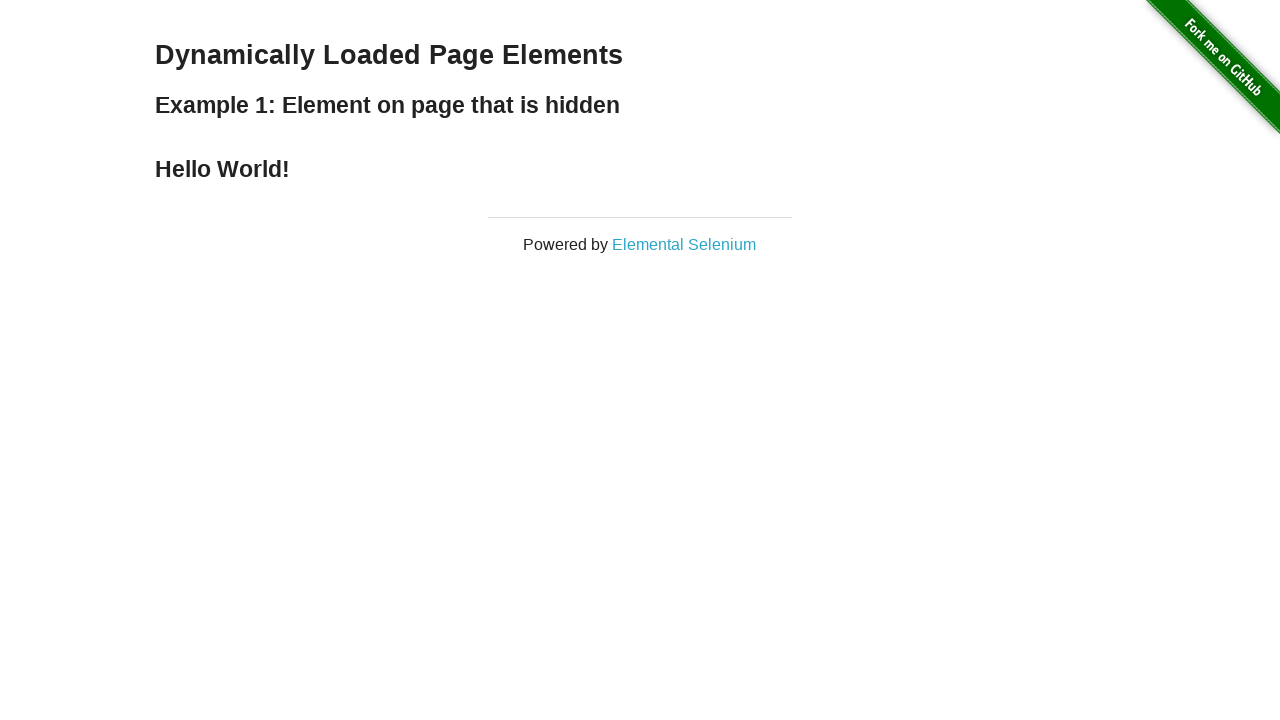

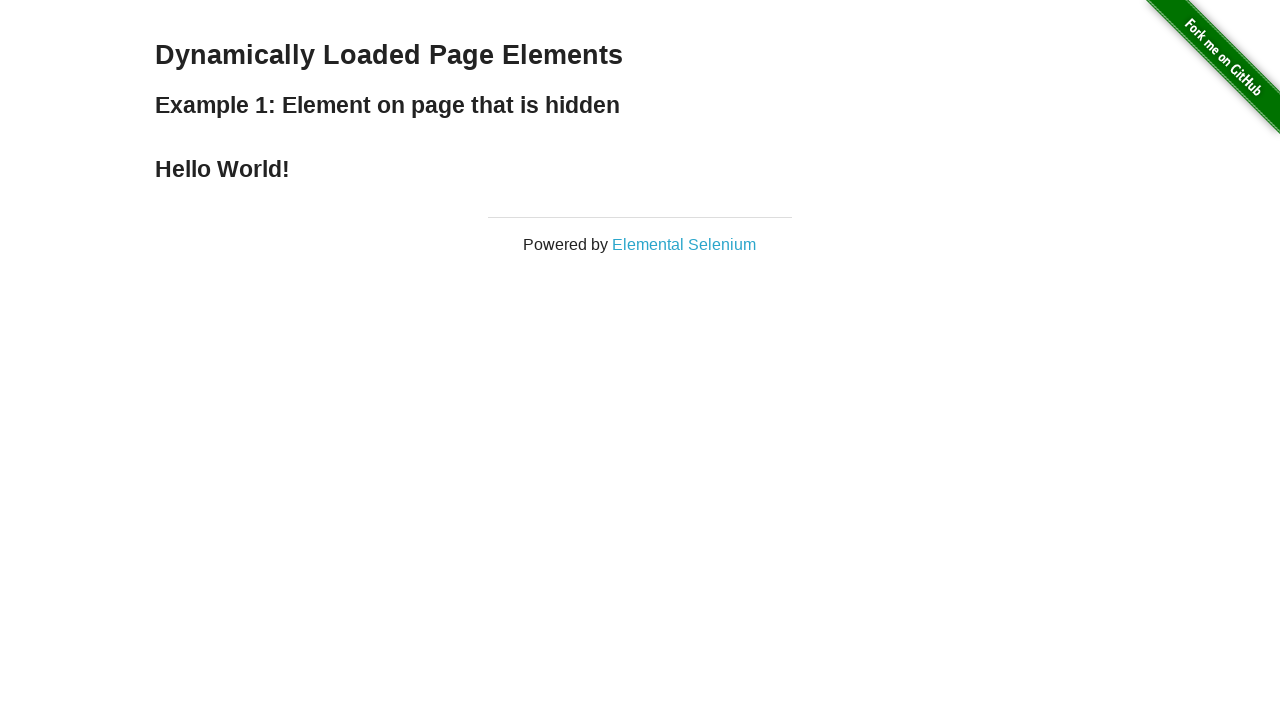